Tests jQuery UI sortable functionality by dragging and dropping list items to reorder them

Starting URL: https://jqueryui.com/sortable/

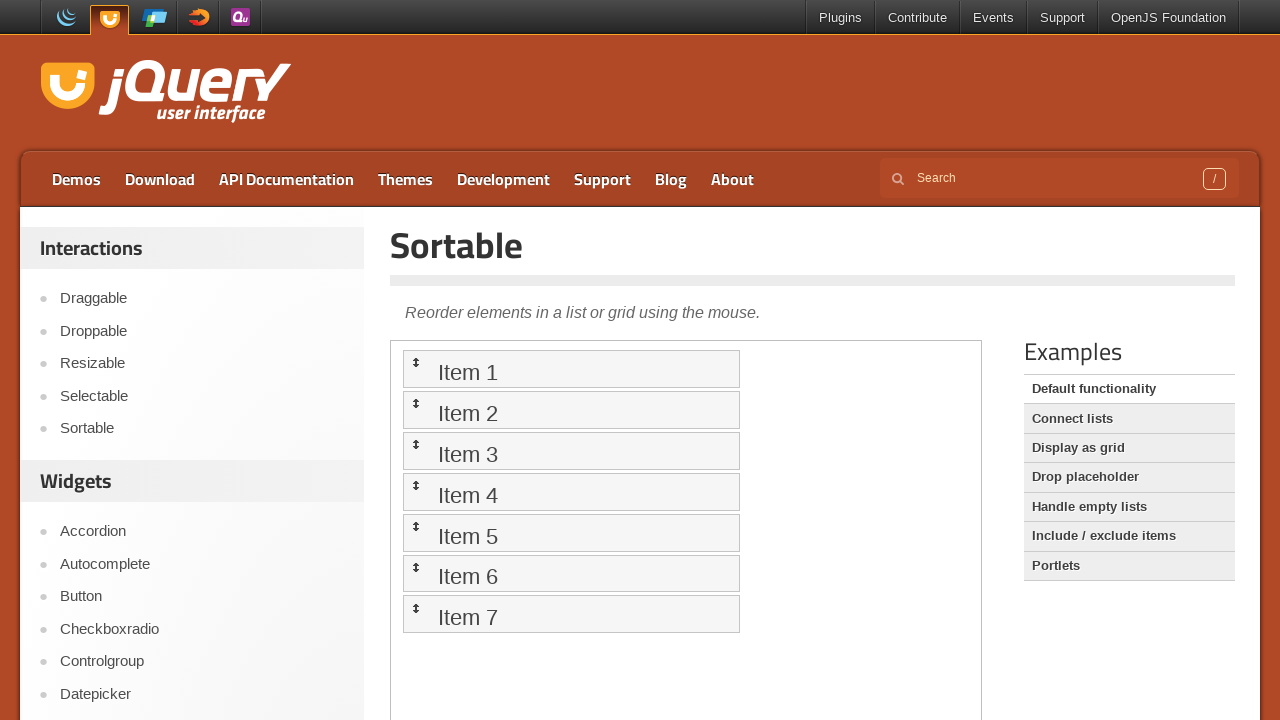

Located and switched to the demo iframe
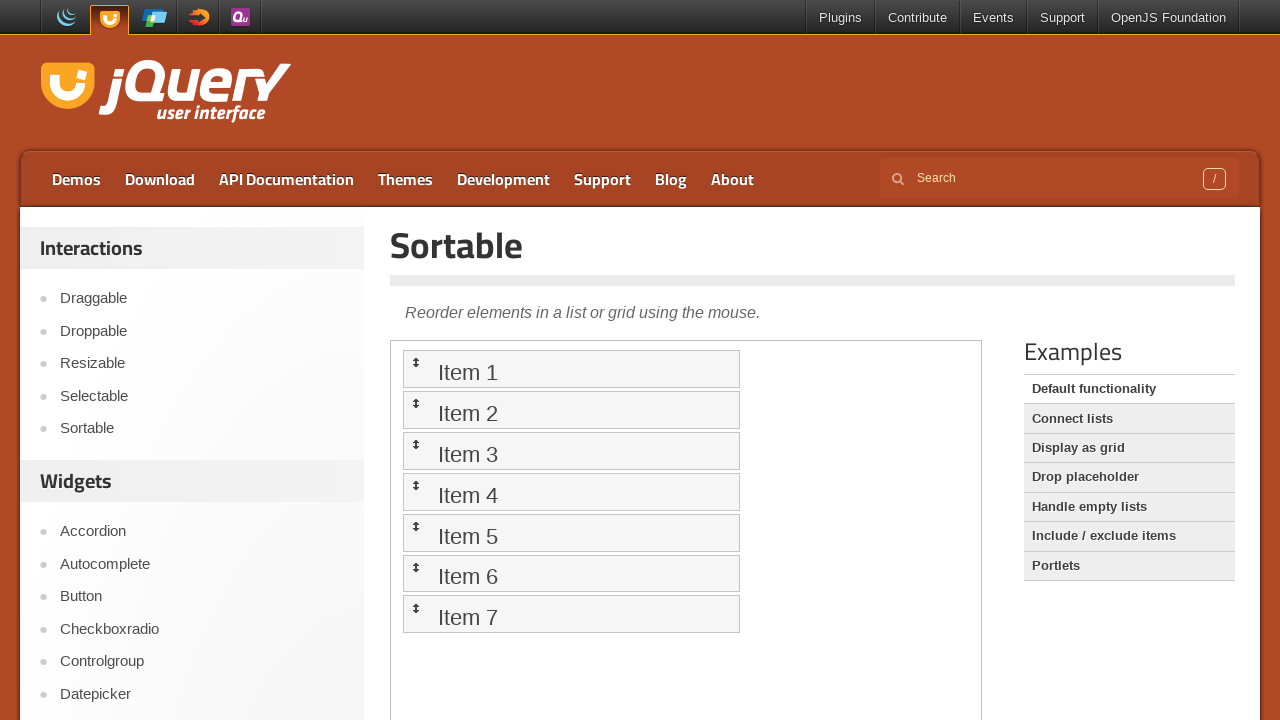

Located Item 2 in the sortable list
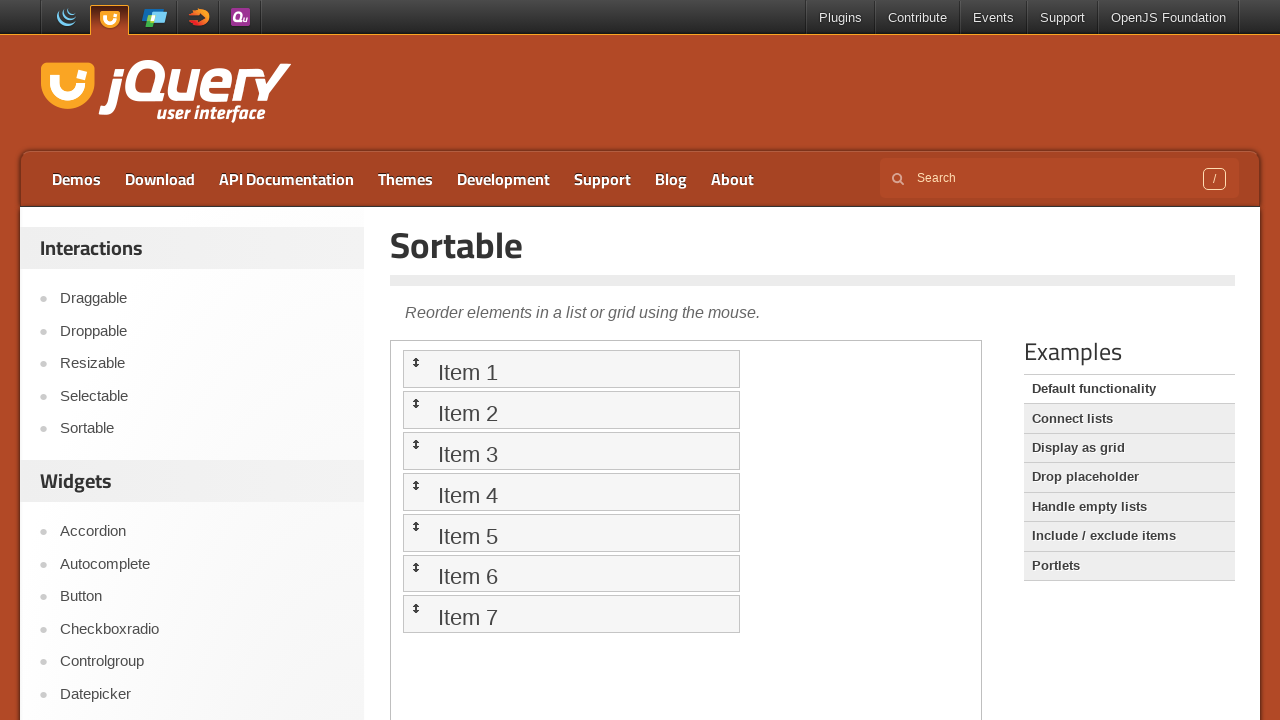

Located Item 4 in the sortable list
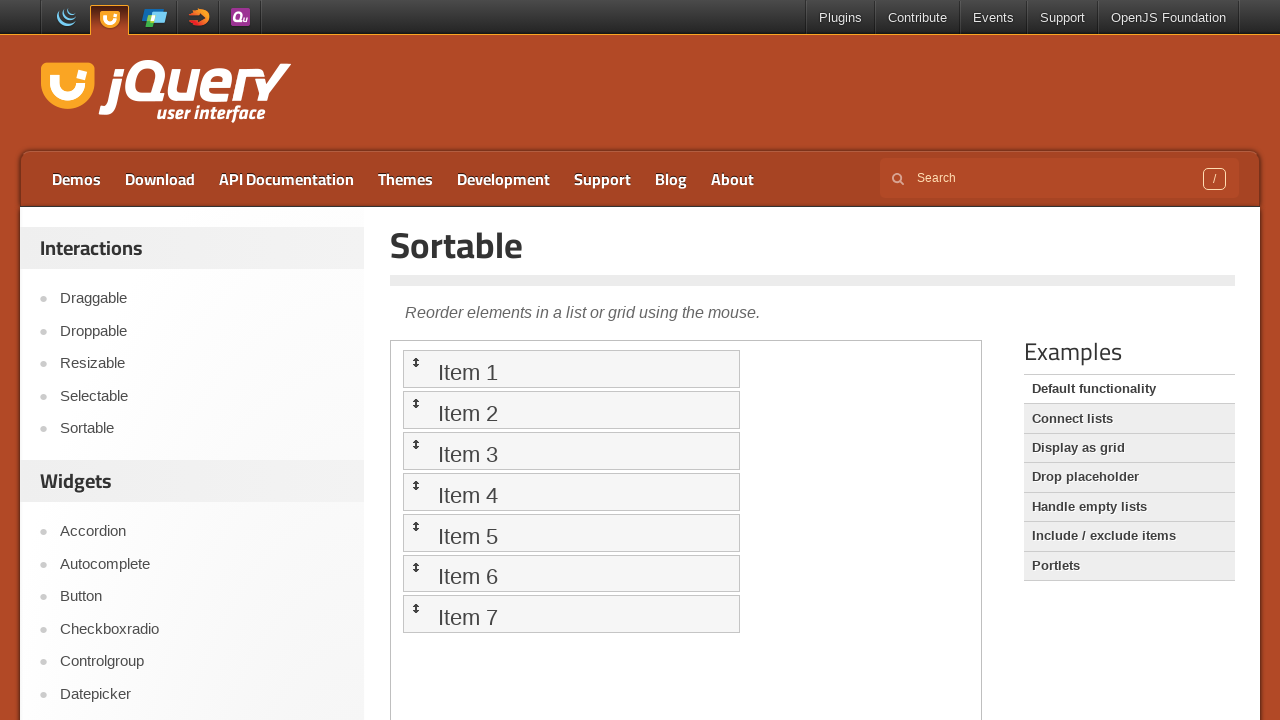

Located Item 5 in the sortable list
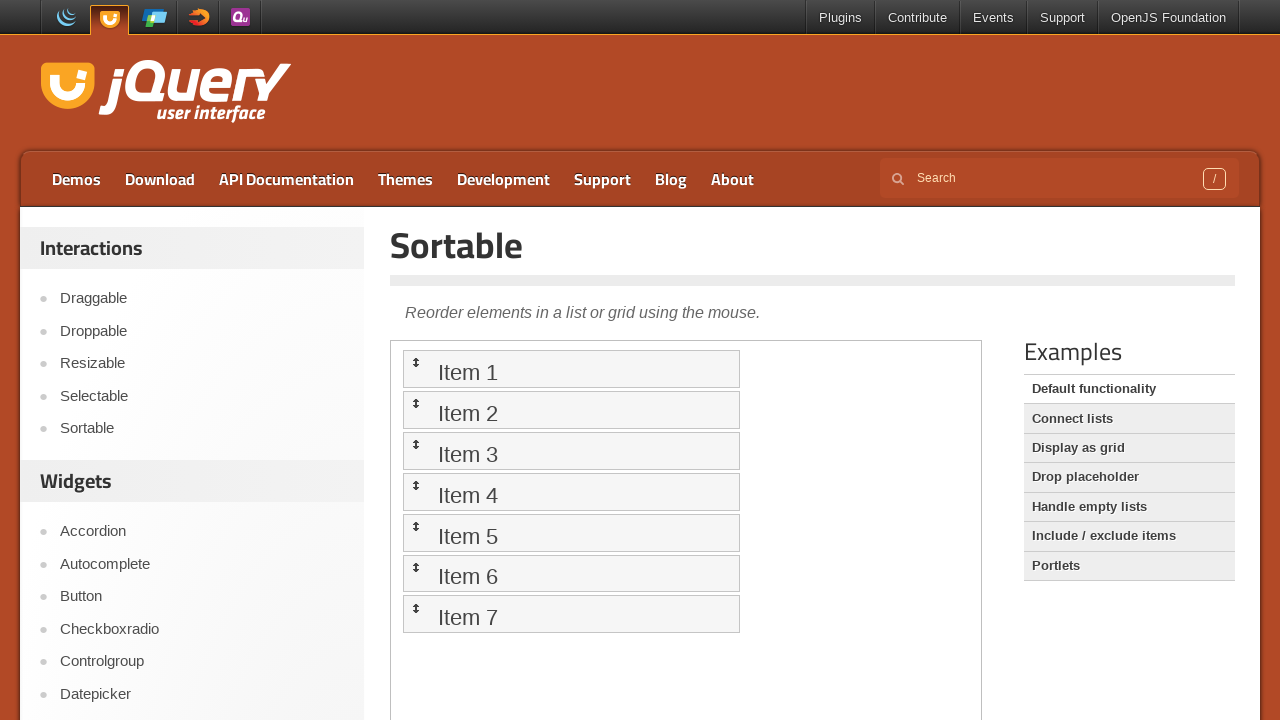

Located Item 7 in the sortable list
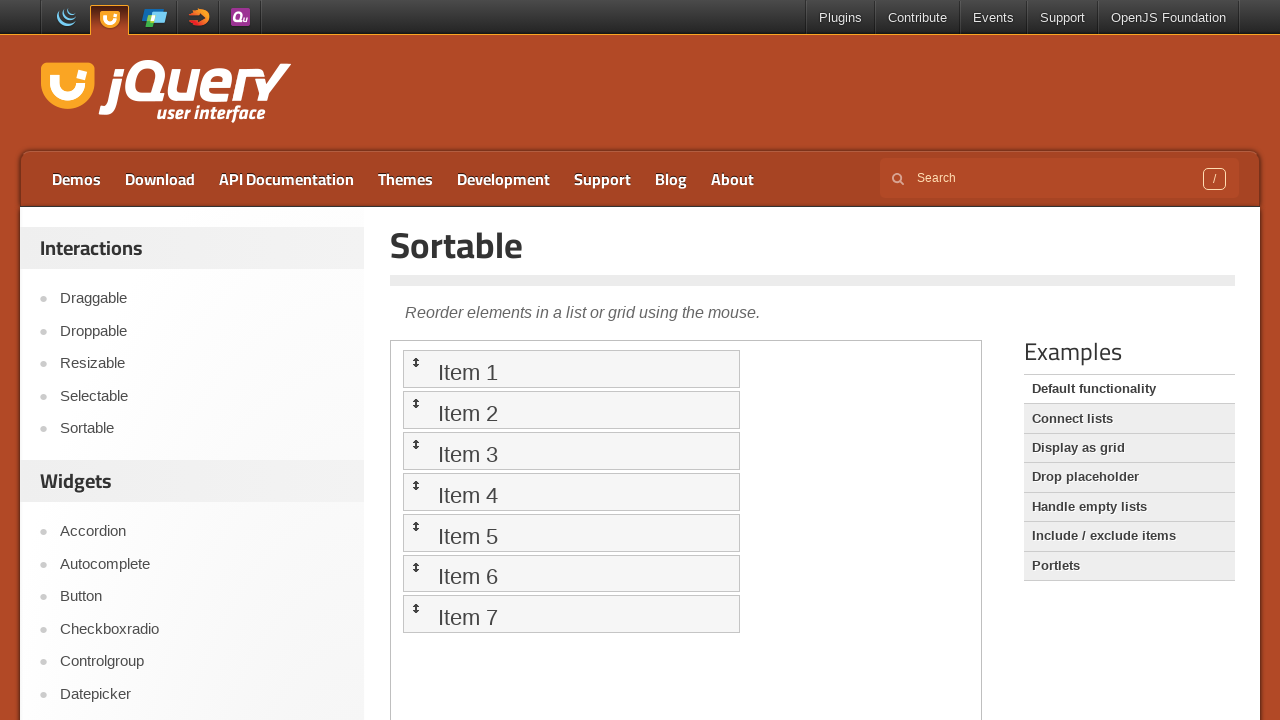

Dragged Item 2 to Item 5's position at (571, 532)
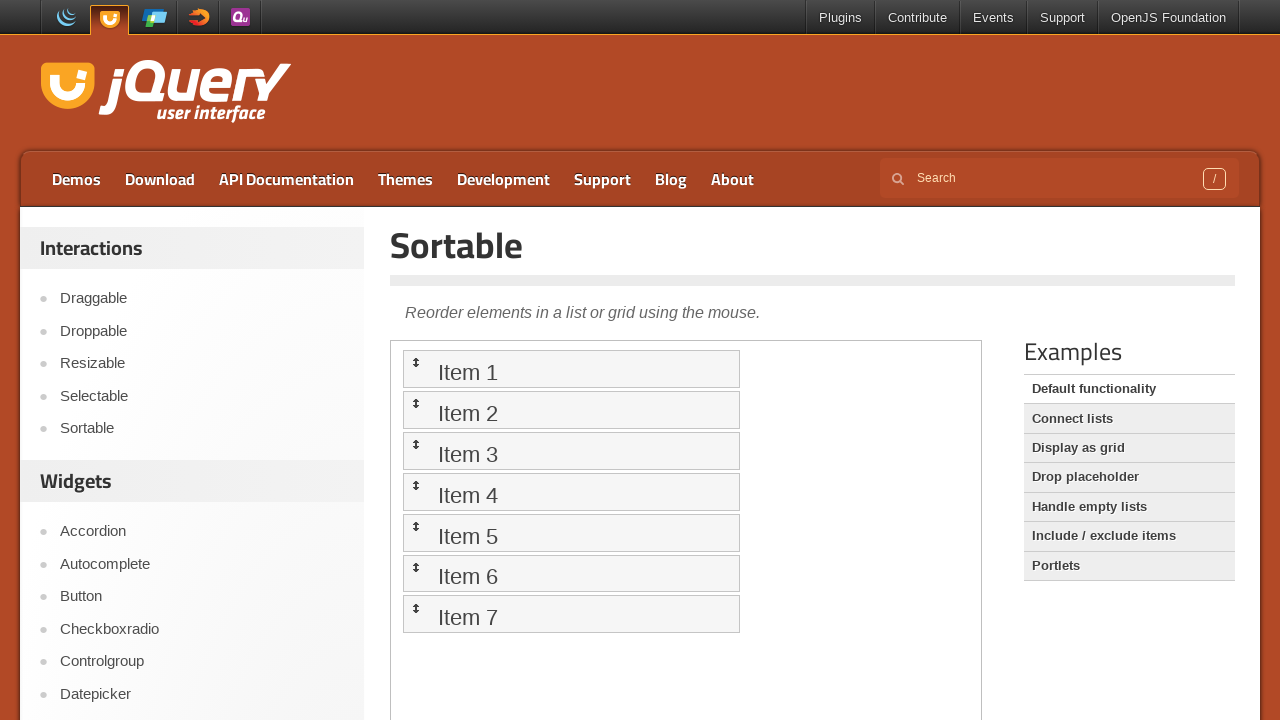

Dragged Item 7 to Item 4's position at (571, 492)
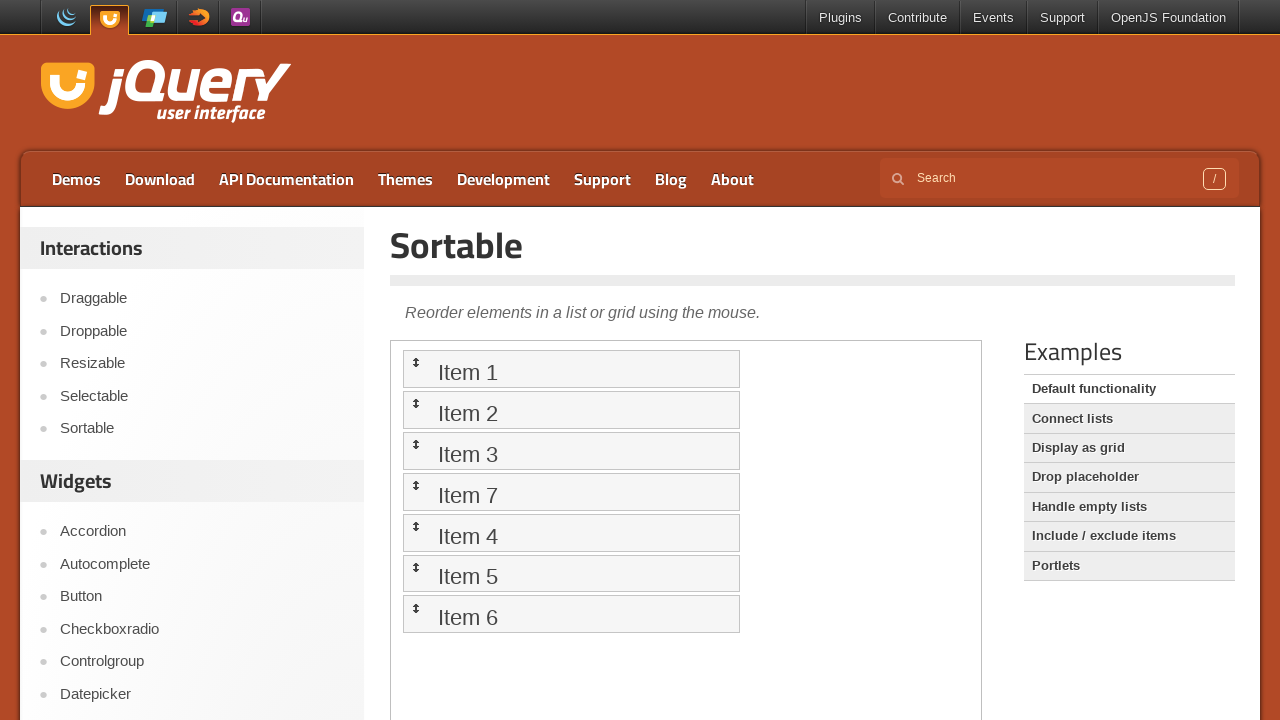

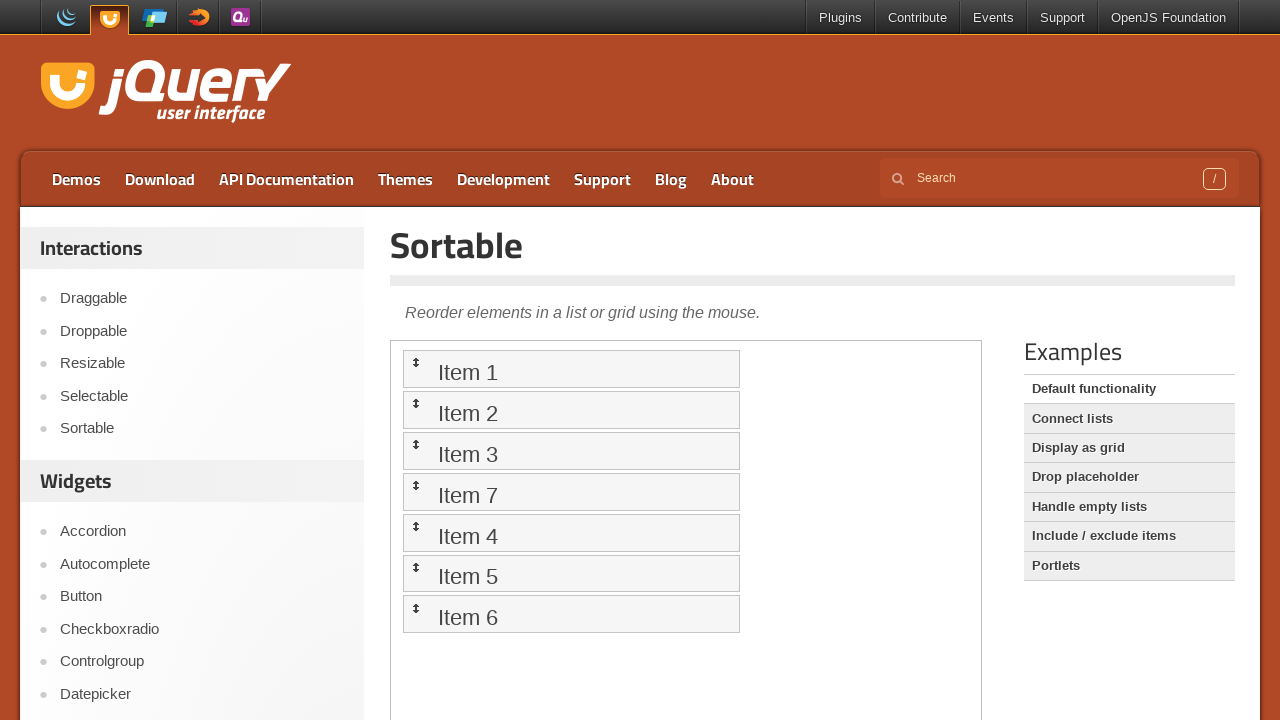